Clicks the Wikipedia search button to execute a search

Starting URL: https://testautomationpractice.blogspot.com

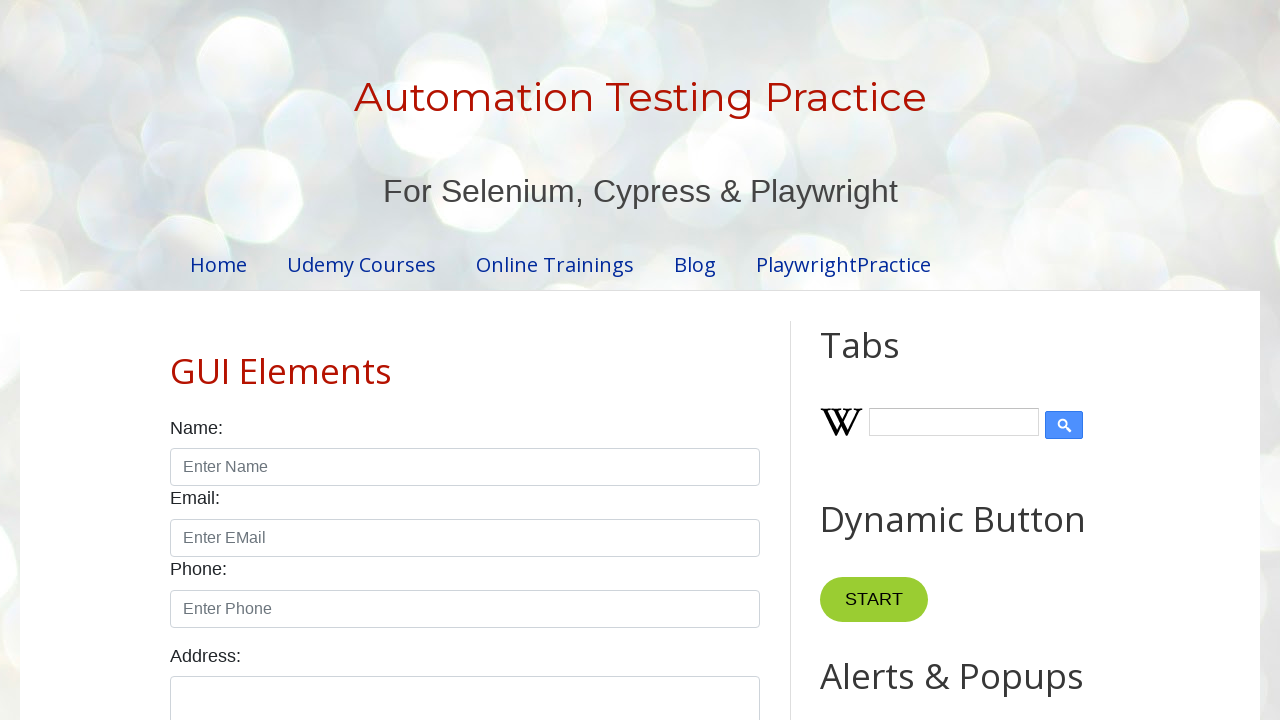

Filled Wikipedia search input with 'Selenium' on .wikipedia-search-input
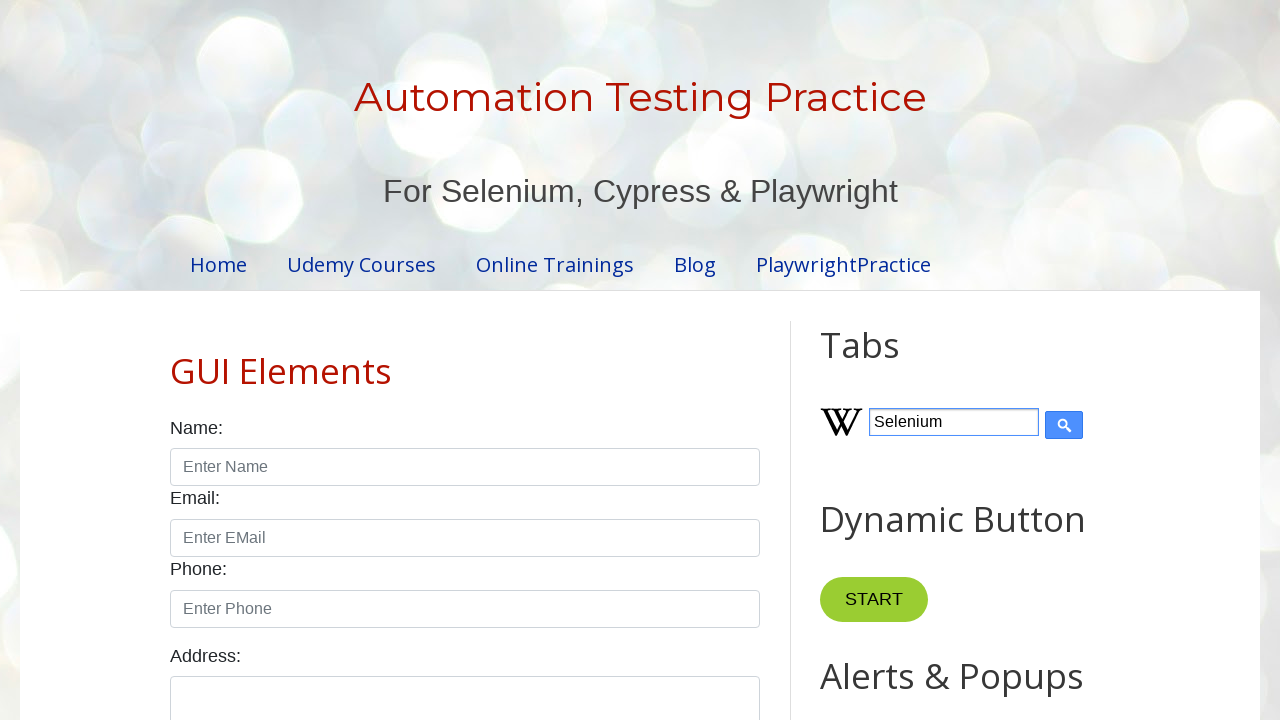

Clicked Wikipedia search button to execute search at (1064, 425) on .wikipedia-search-button
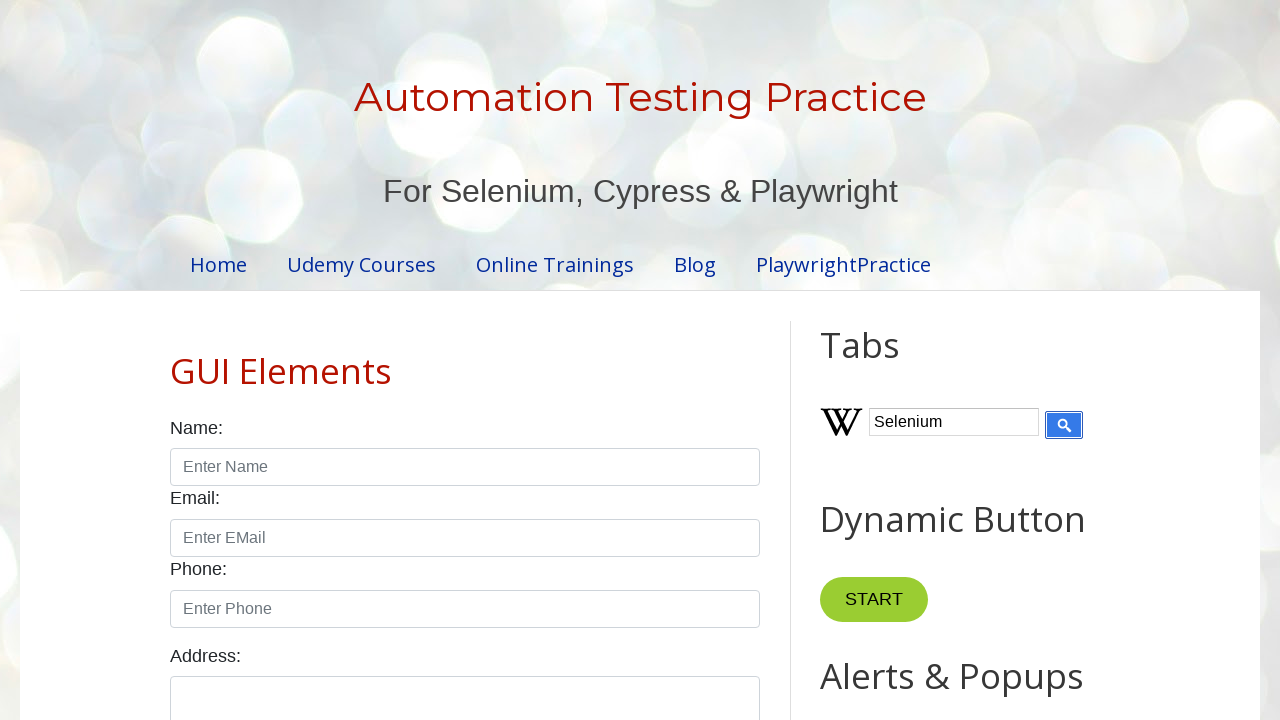

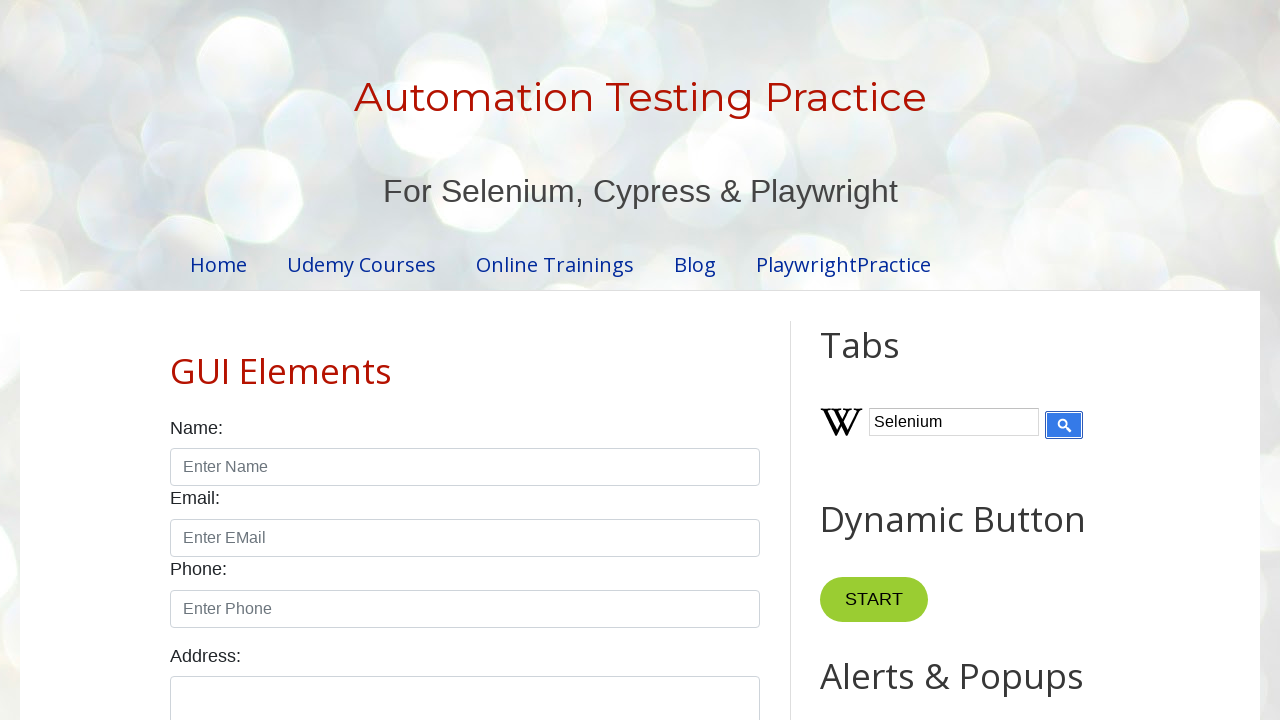